Tests portfolio website navigation by verifying the About link is visible and clicking on the Work link to navigate to the work section

Starting URL: https://vincitorecode.github.io/web-portfolio/

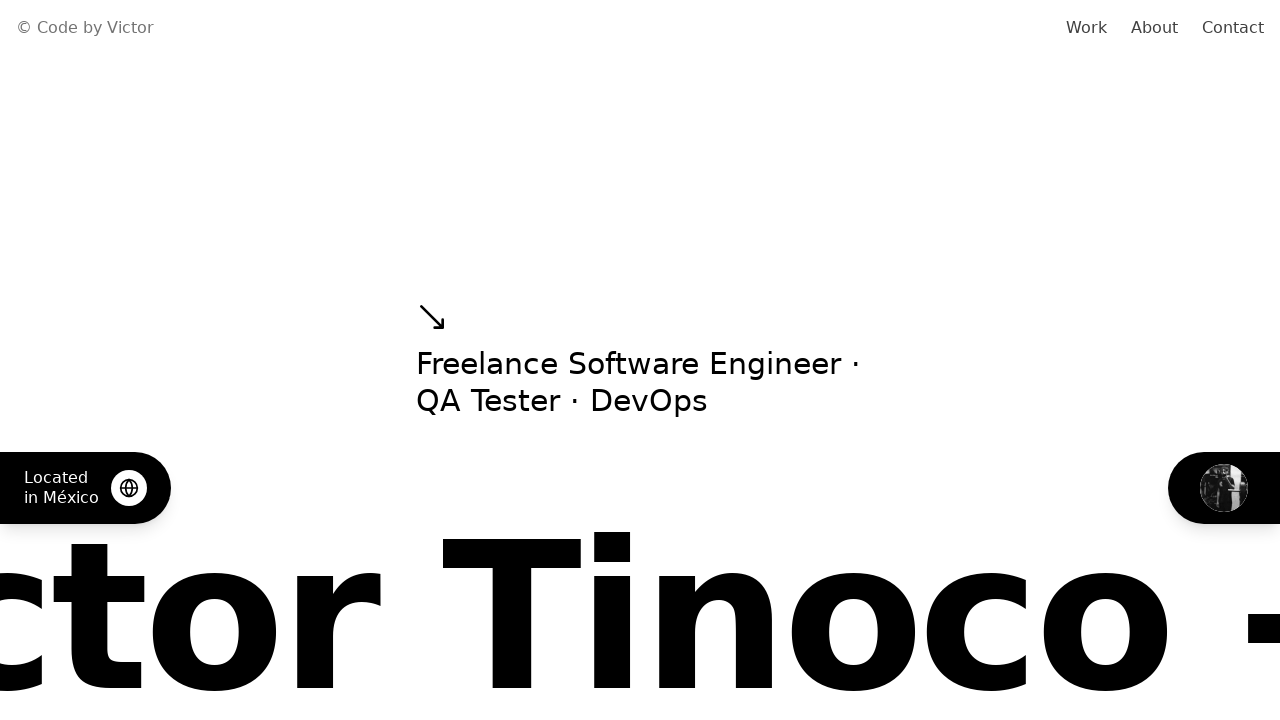

About link is visible and loaded
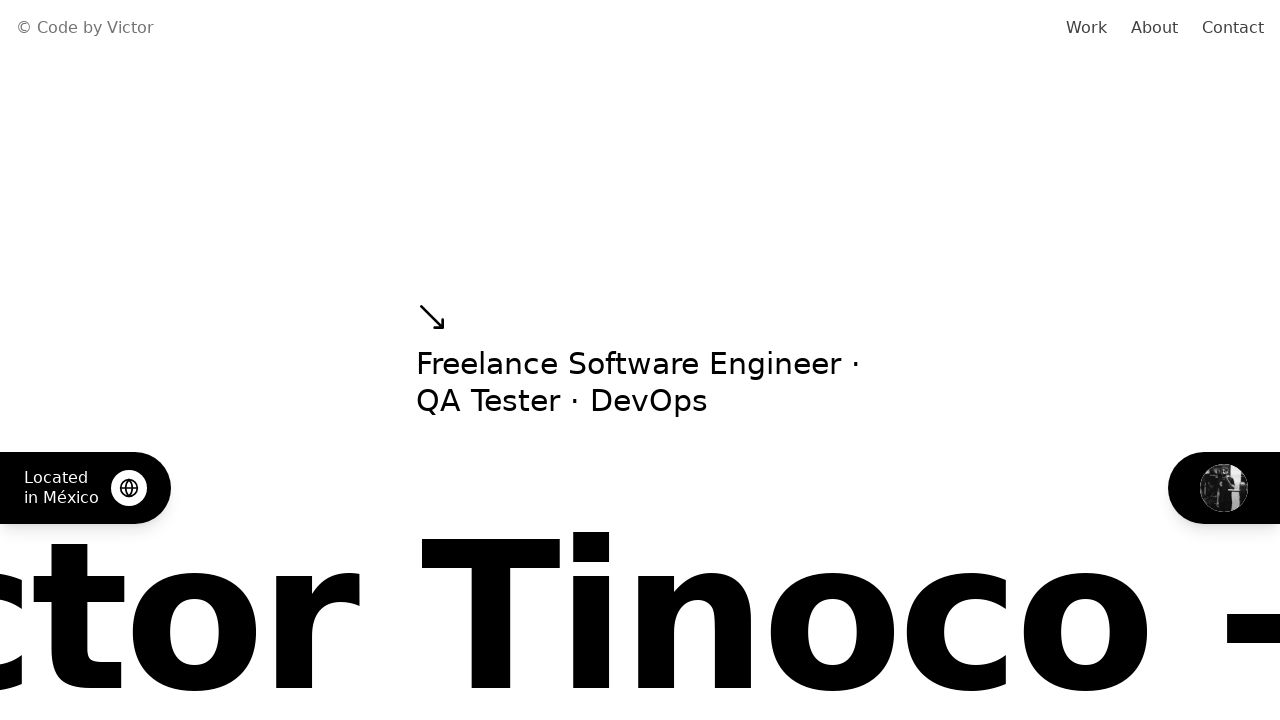

Clicked on Work link to navigate to work section at (1086, 28) on xpath=//a[contains(text(), 'Work')]
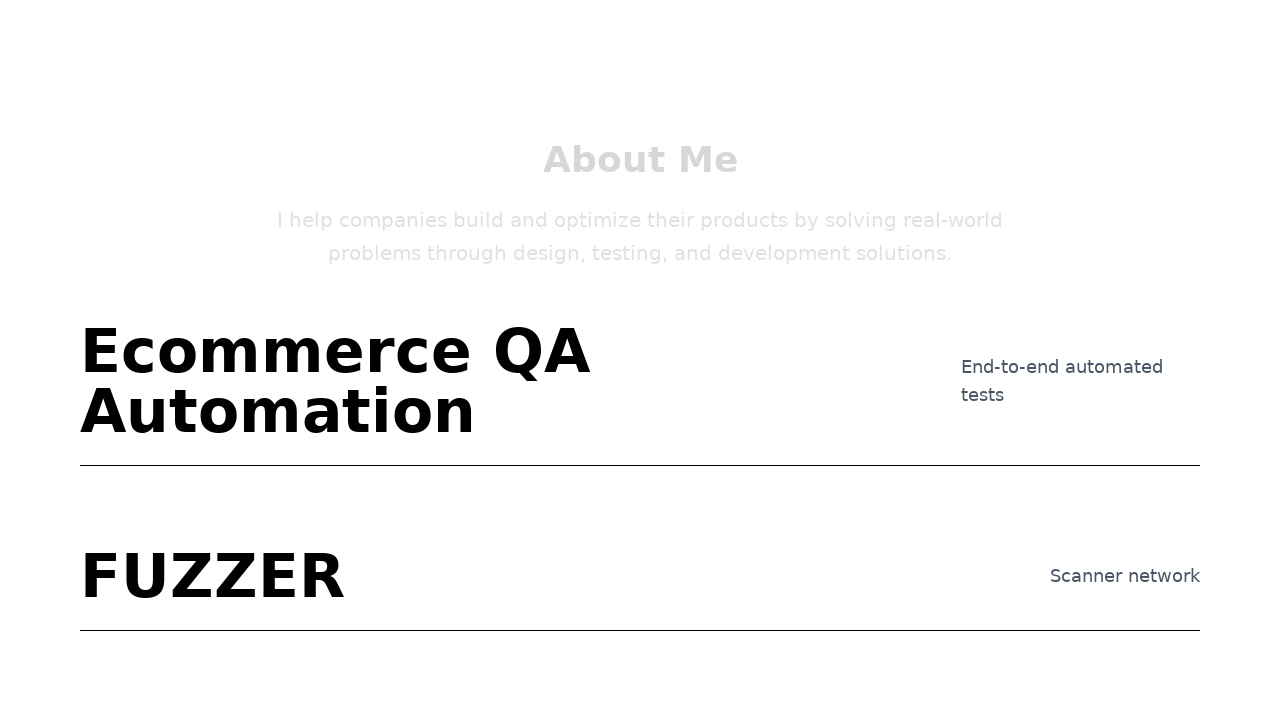

Work section loaded and is present in the DOM
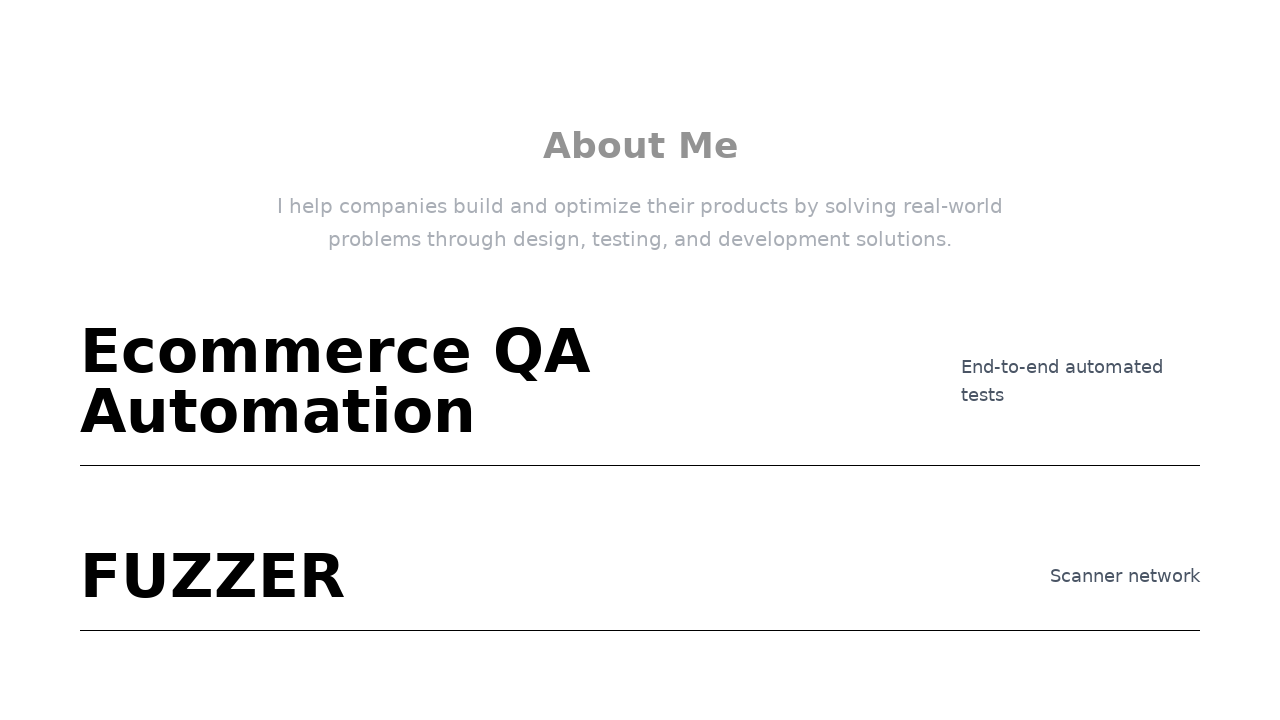

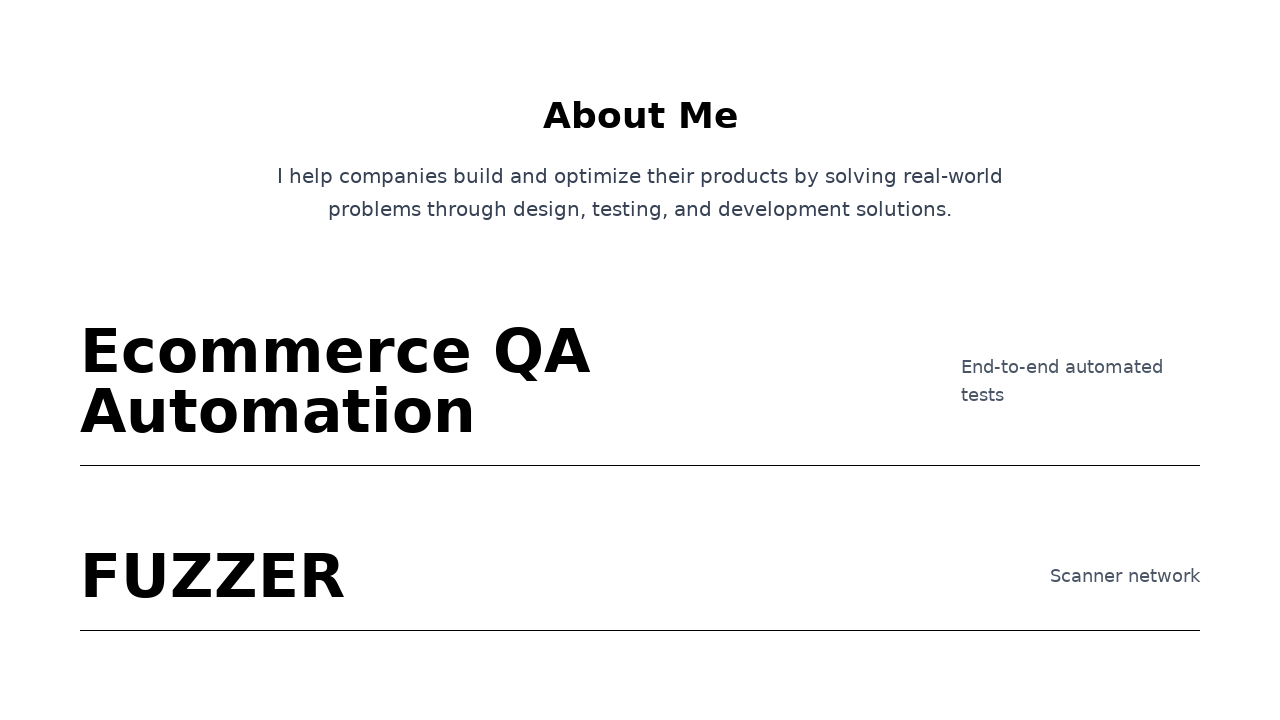